Tests user registration flow by filling out the registration form with generated user details and verifying successful account creation

Starting URL: https://parabank.parasoft.com/parabank/index.htm

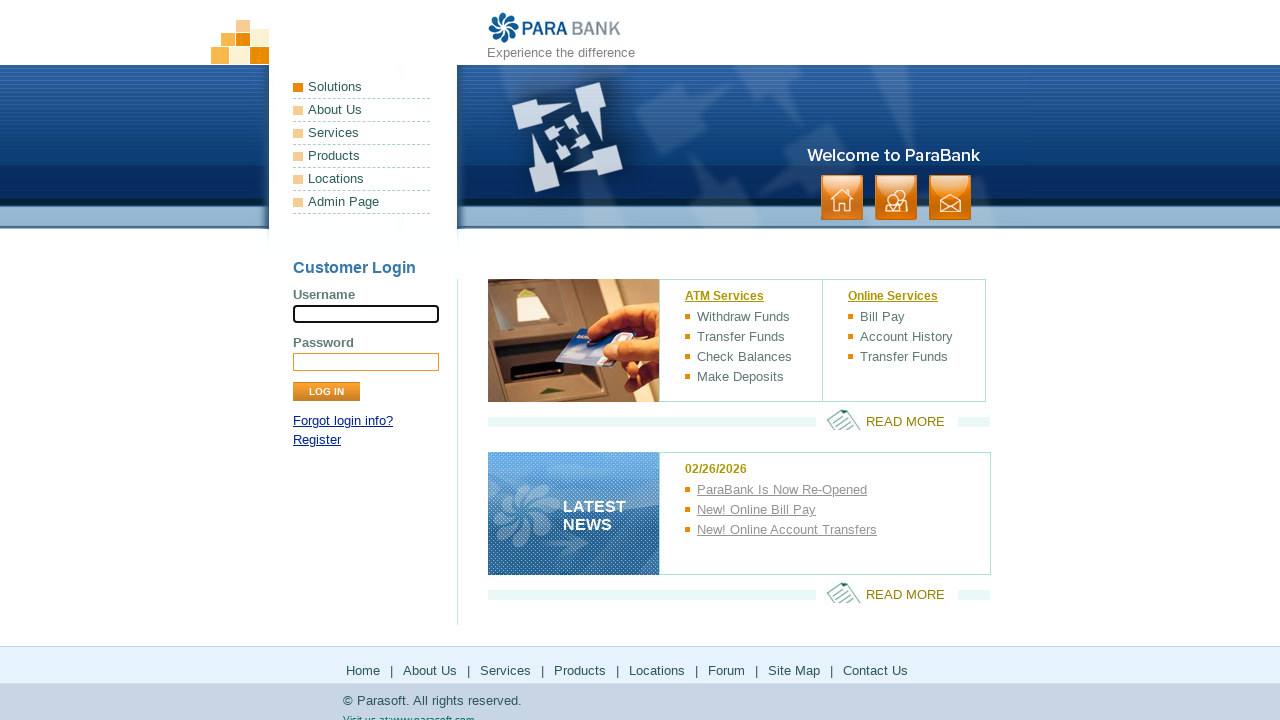

Clicked register link to navigate to registration page at (317, 440) on xpath=//a[contains(@href, 'register.htm')]
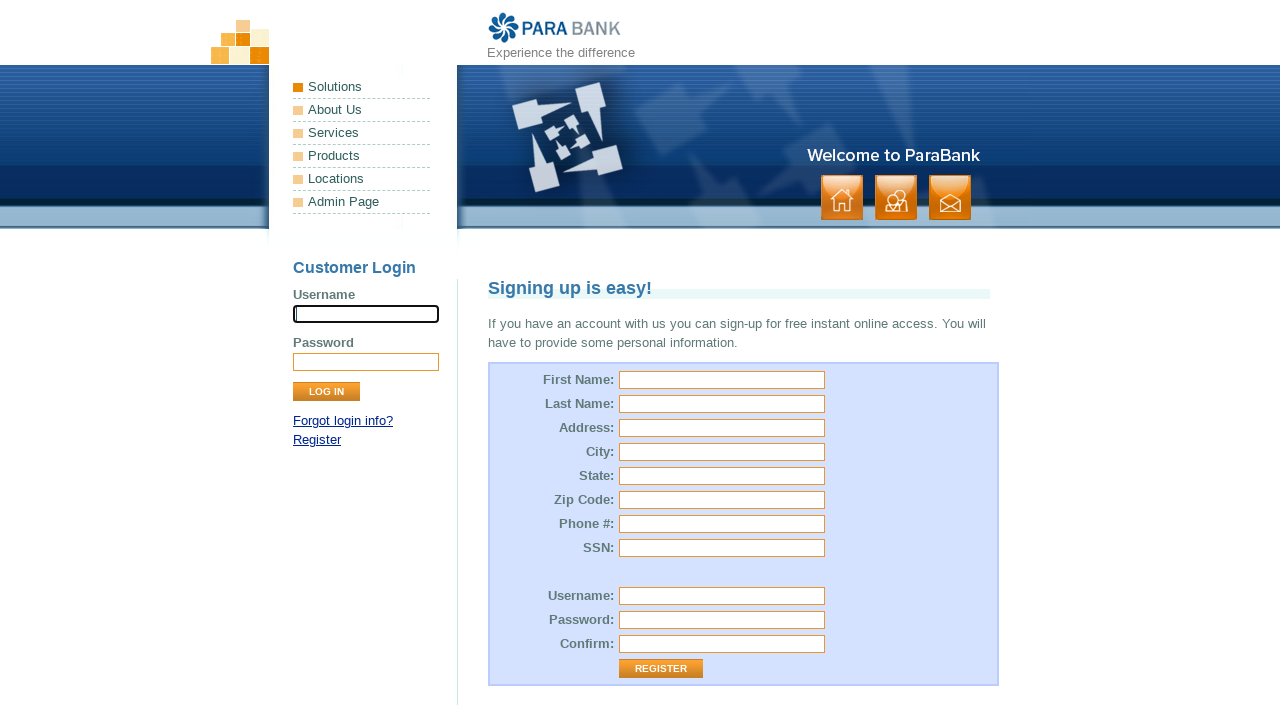

Filled first name field with 'John' on //input[@id='customer.firstName']
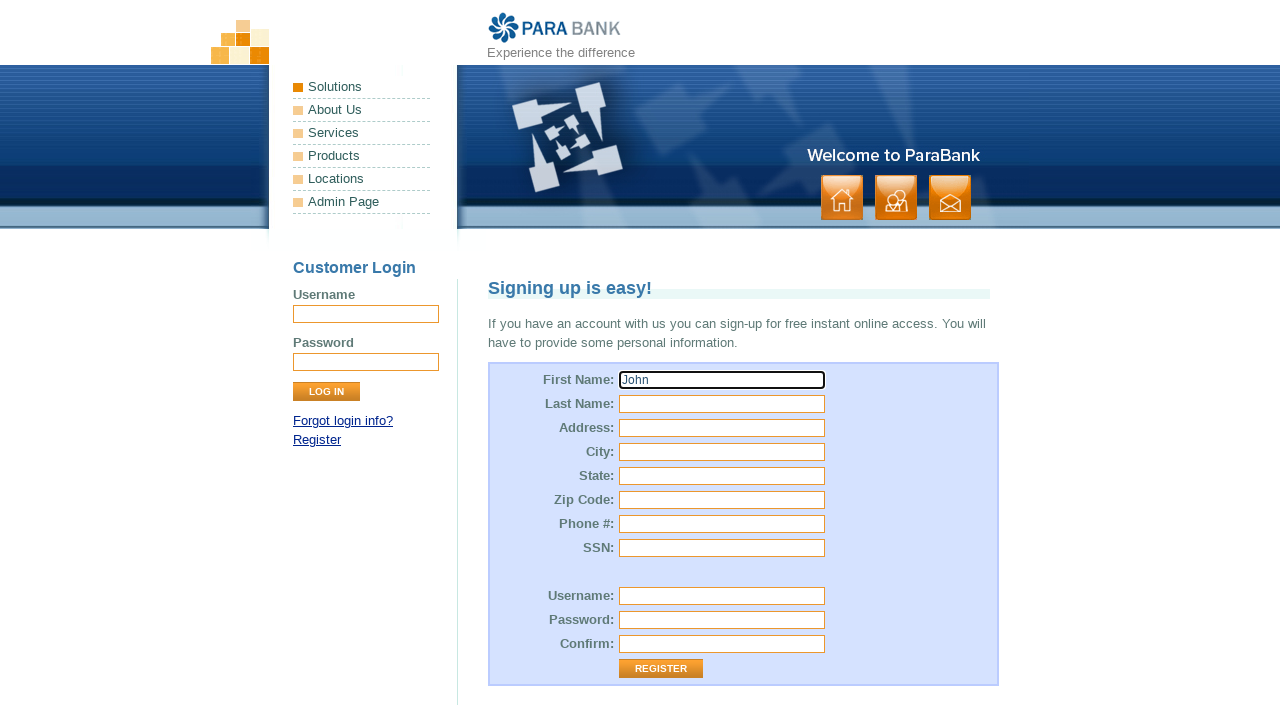

Filled last name field with 'Doe' on //input[@id='customer.lastName']
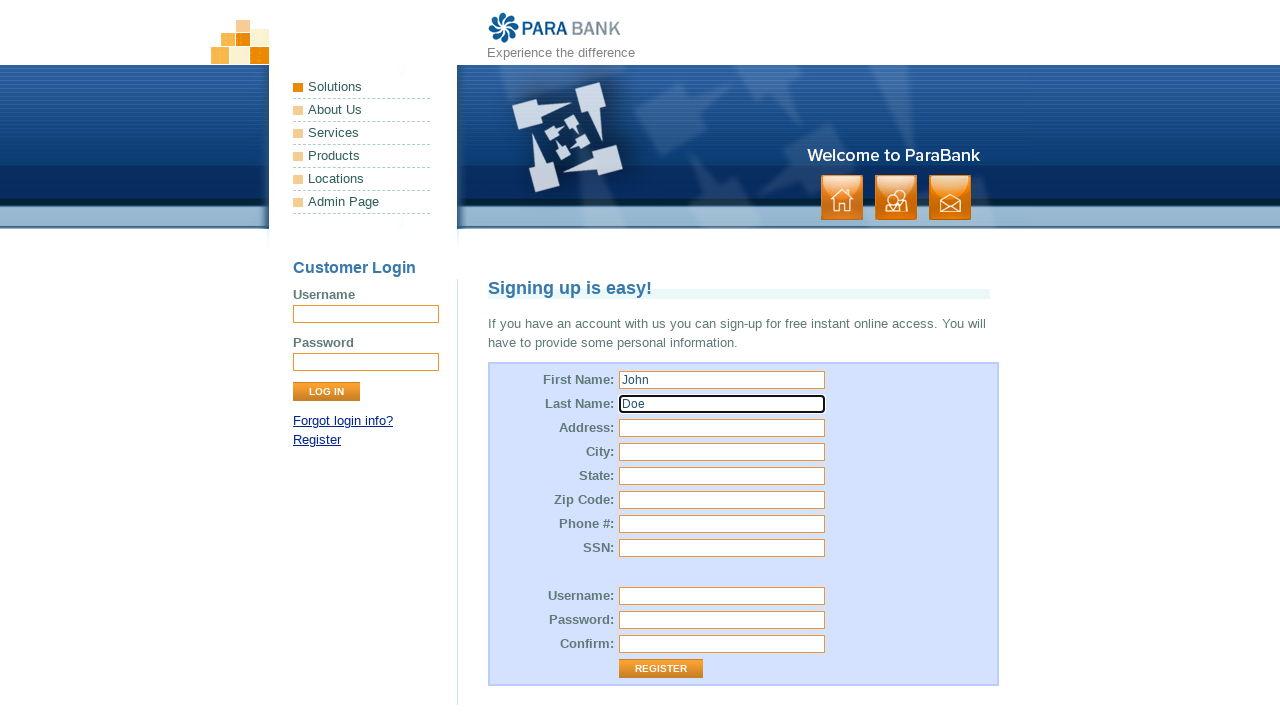

Filled street address field with '123 Main Street' on //input[@id='customer.address.street']
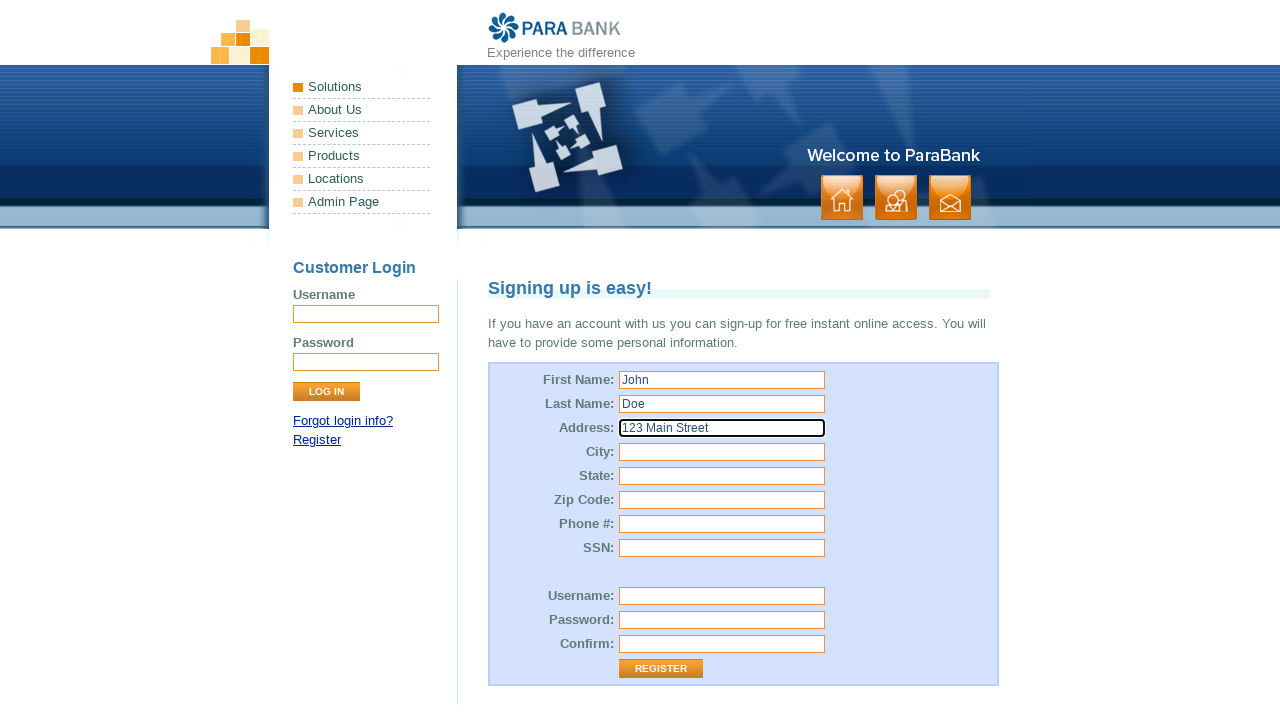

Filled city field with 'Bucharest' on //input[@id='customer.address.city']
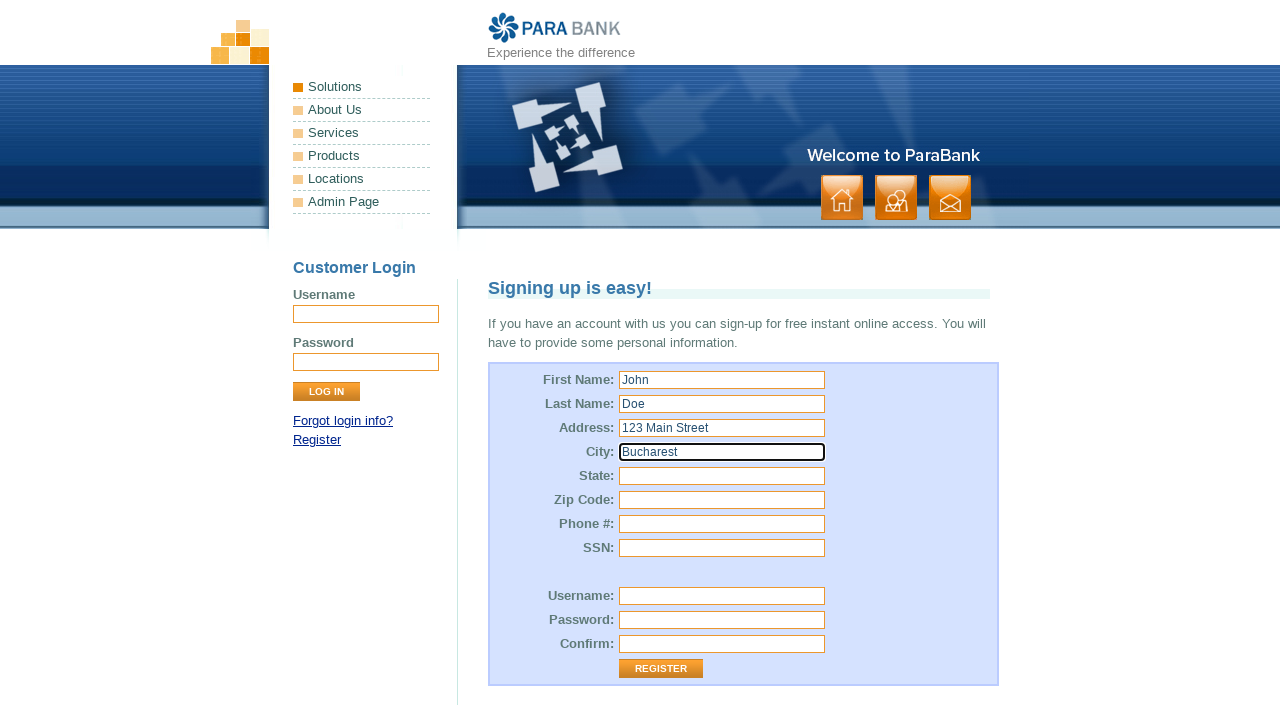

Filled state field with 'Romania' on //input[@id='customer.address.state']
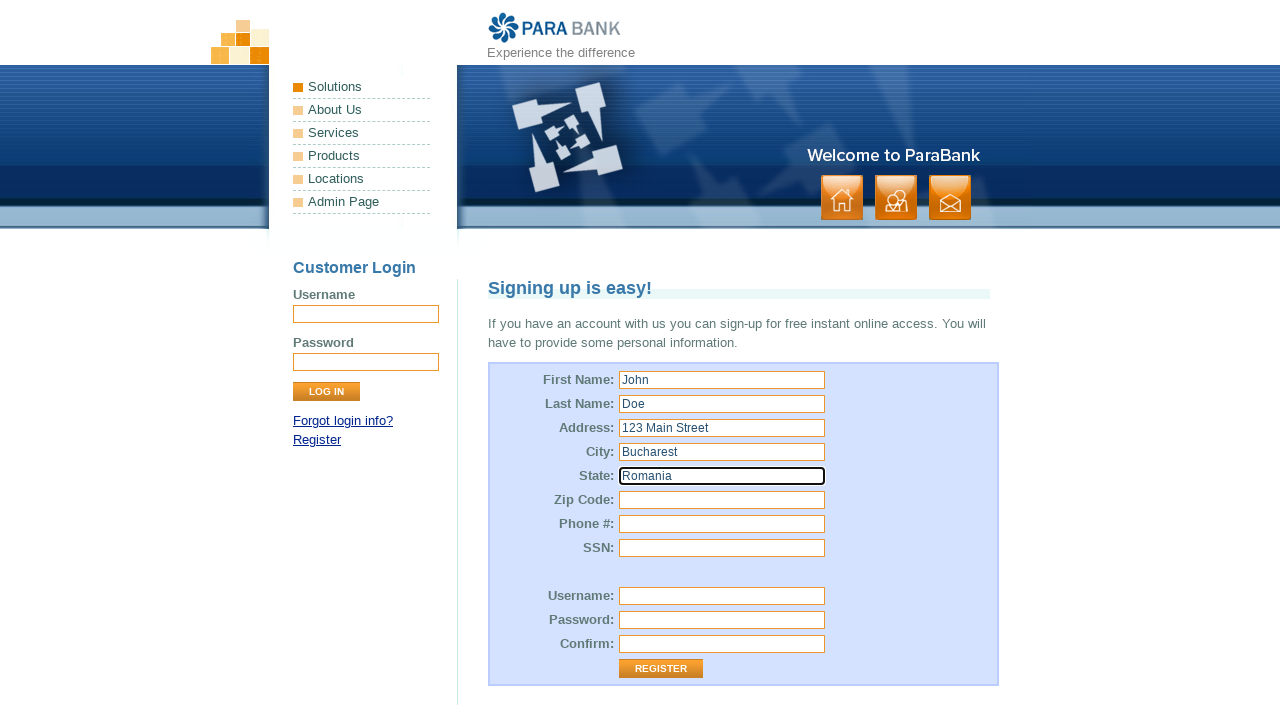

Filled zip code field with '12345' on //input[@id='customer.address.zipCode']
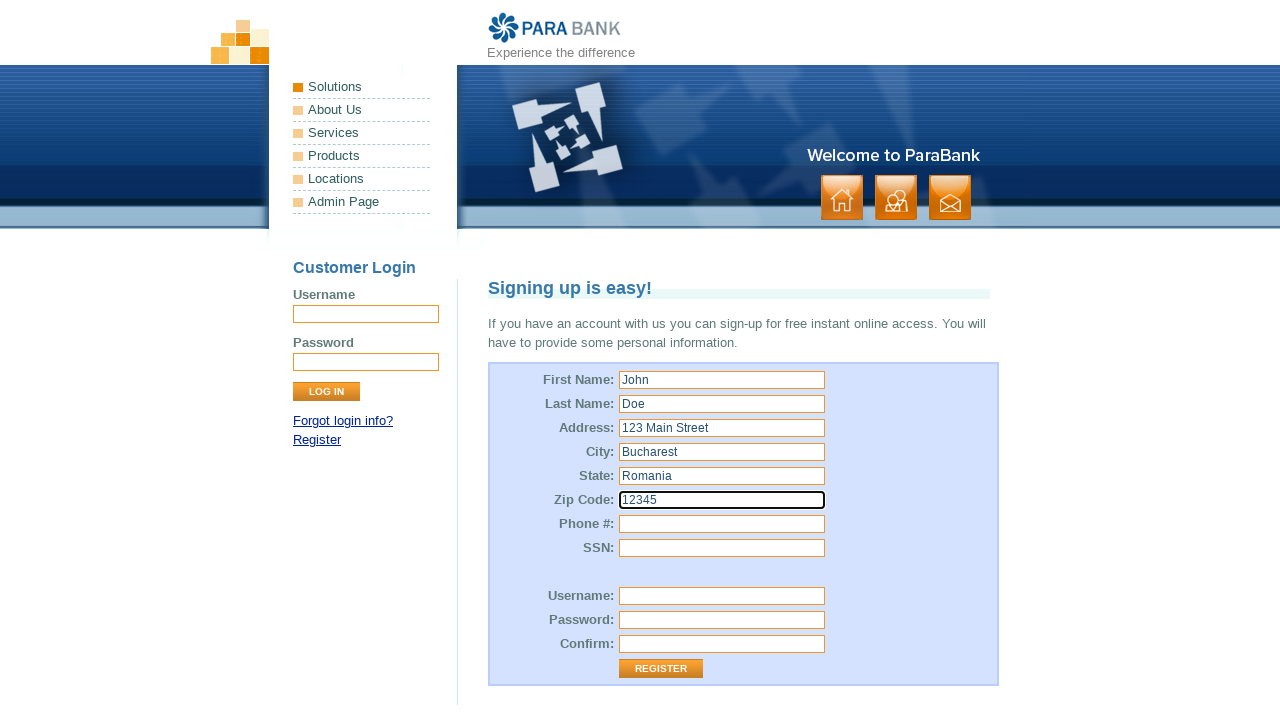

Filled phone number field with '40748192345' on //input[@id='customer.phoneNumber']
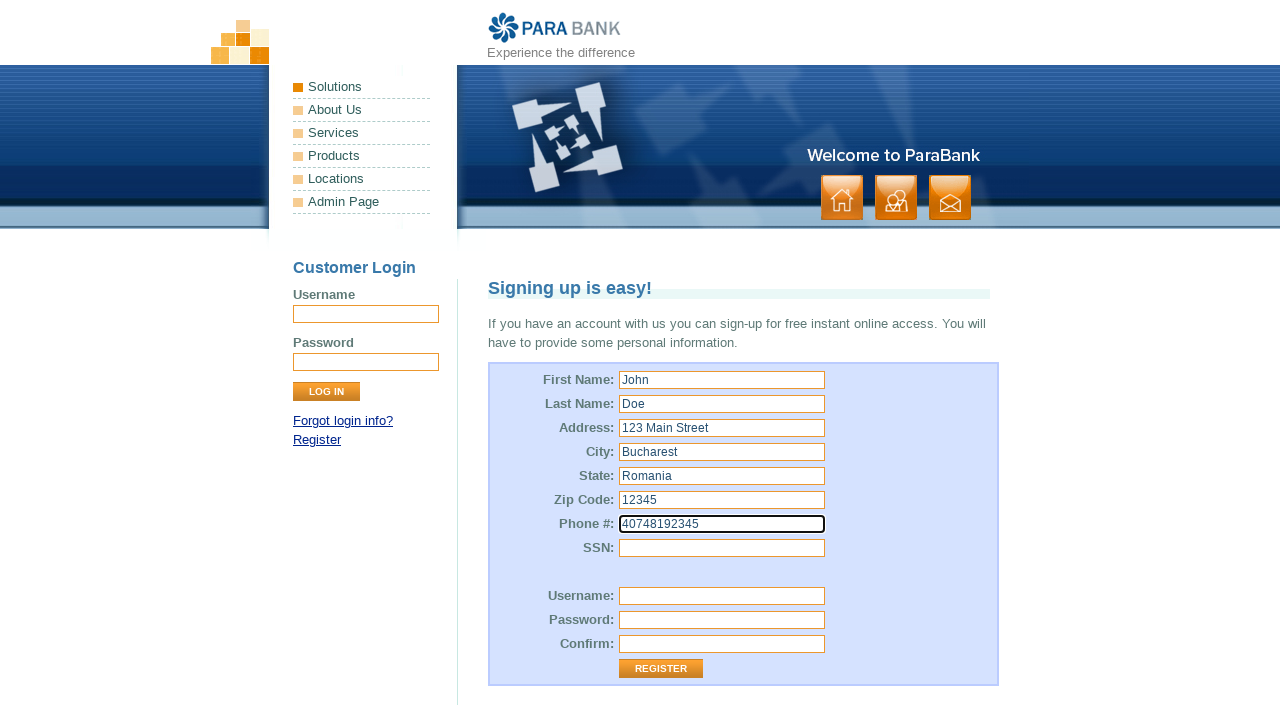

Filled SSN field with '1934124566' on //input[@id='customer.ssn']
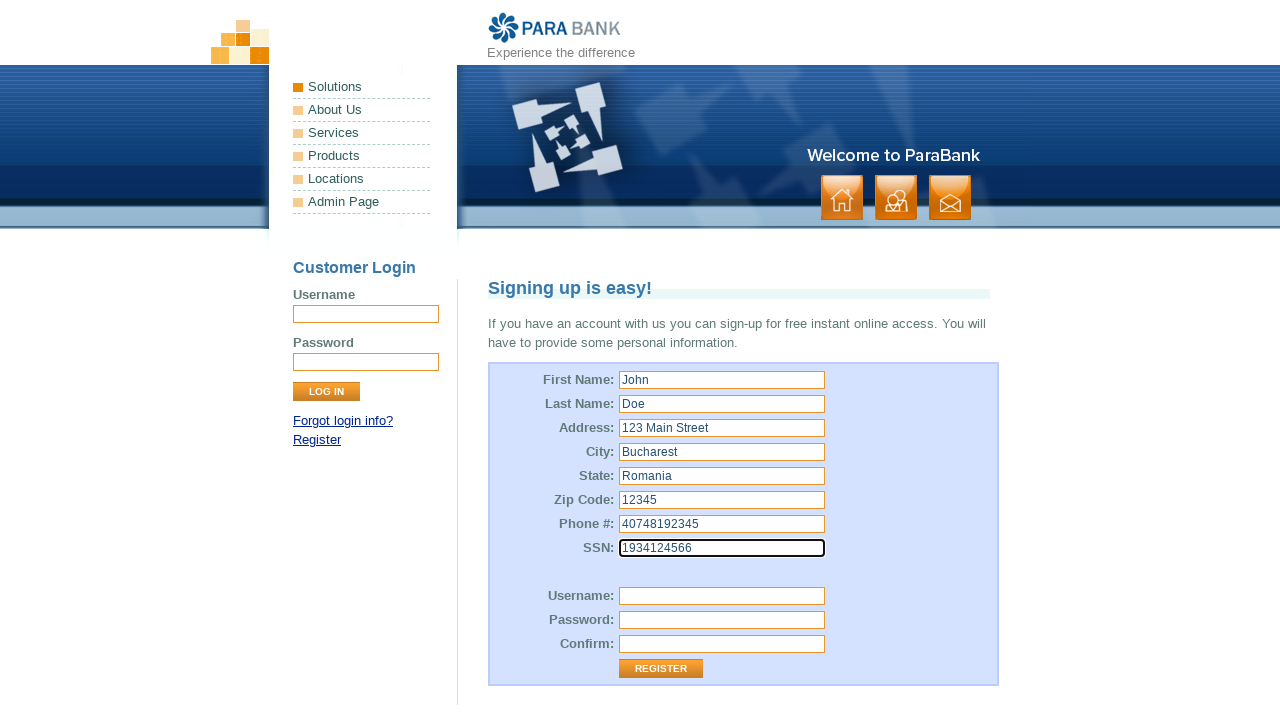

Filled username field with generated username 'b4egnhg1' on //input[@id='customer.username']
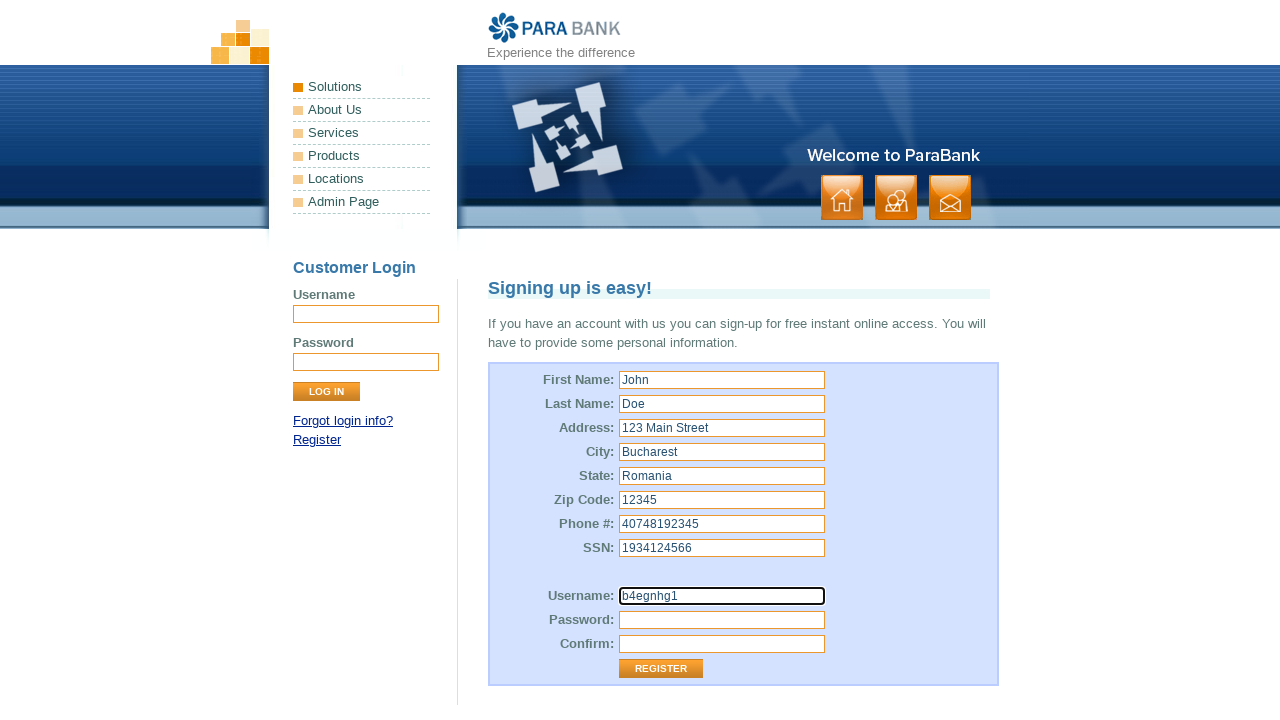

Filled password field with generated password on //input[@id='customer.password']
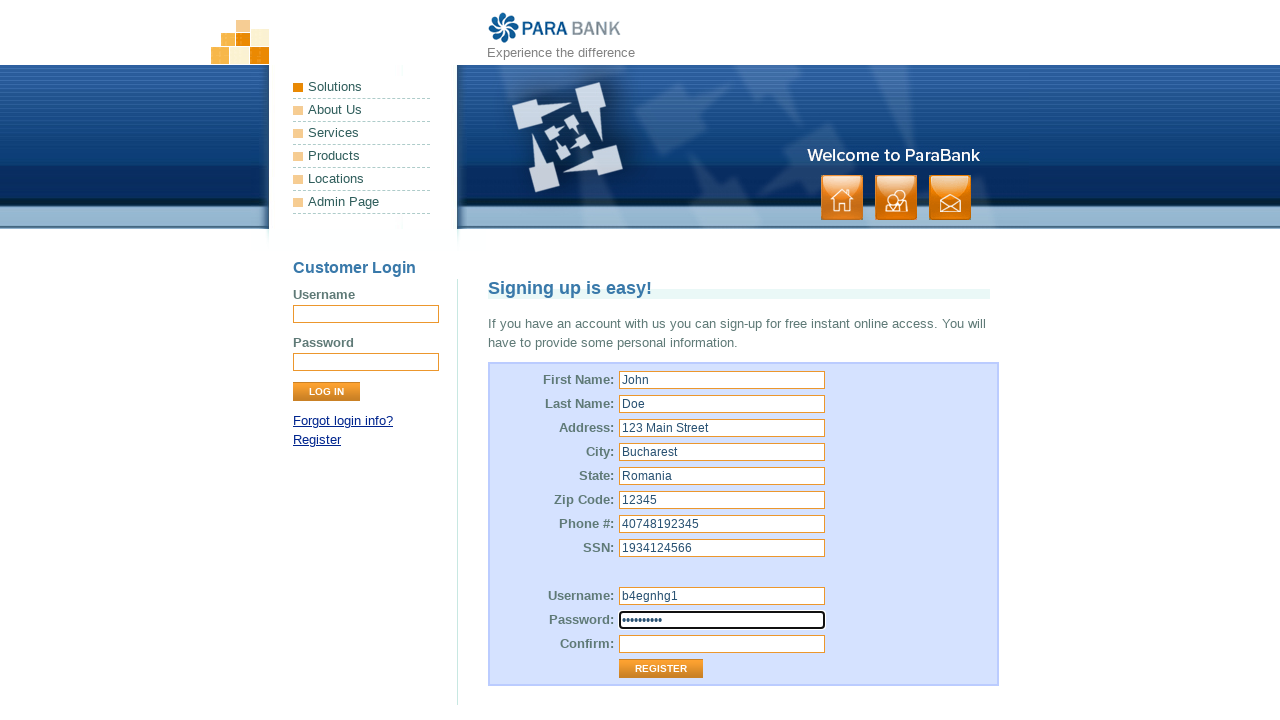

Filled repeated password field with matching password on //input[@name='repeatedPassword']
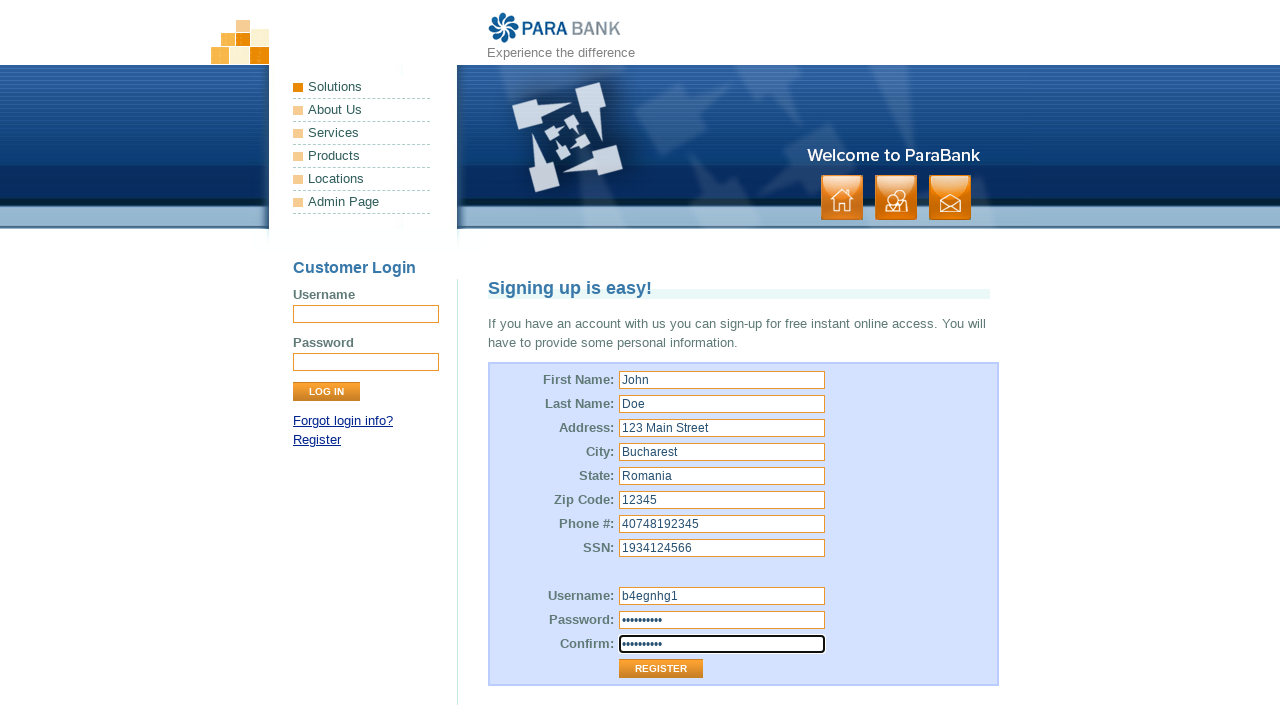

Clicked Register button to submit registration form at (661, 669) on xpath=//input[@value='Register']
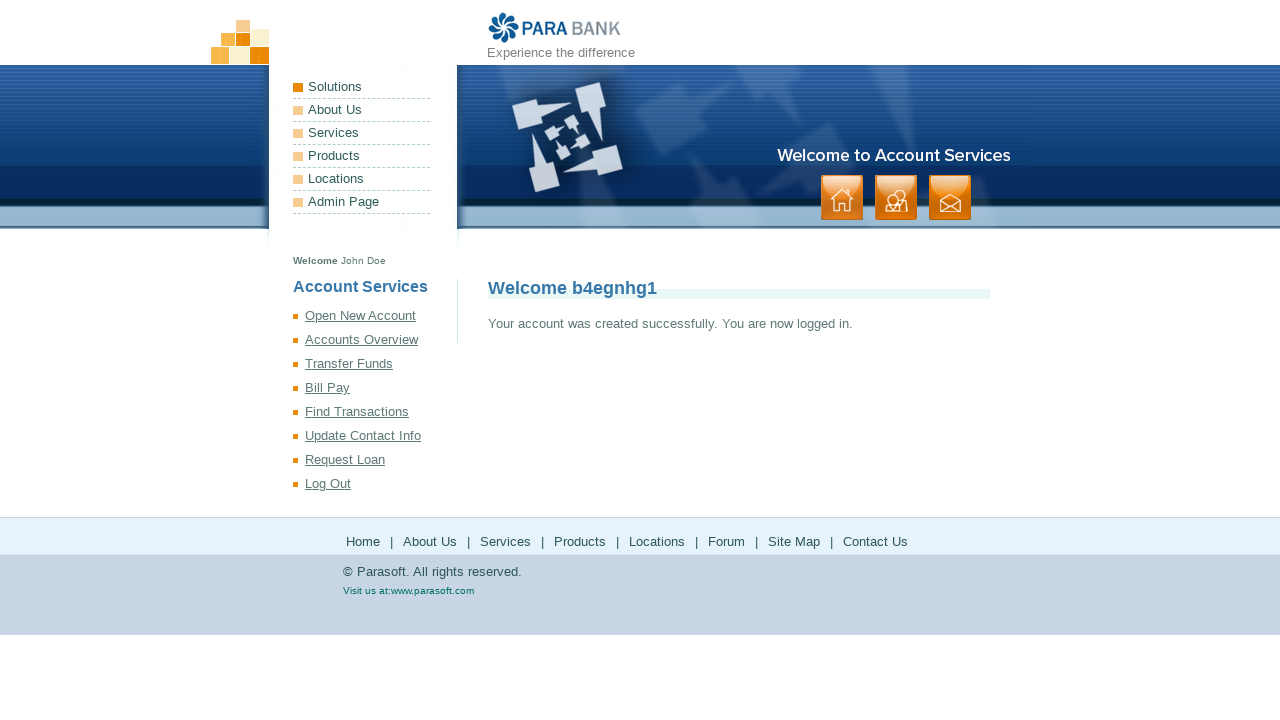

Retrieved success message from registration response
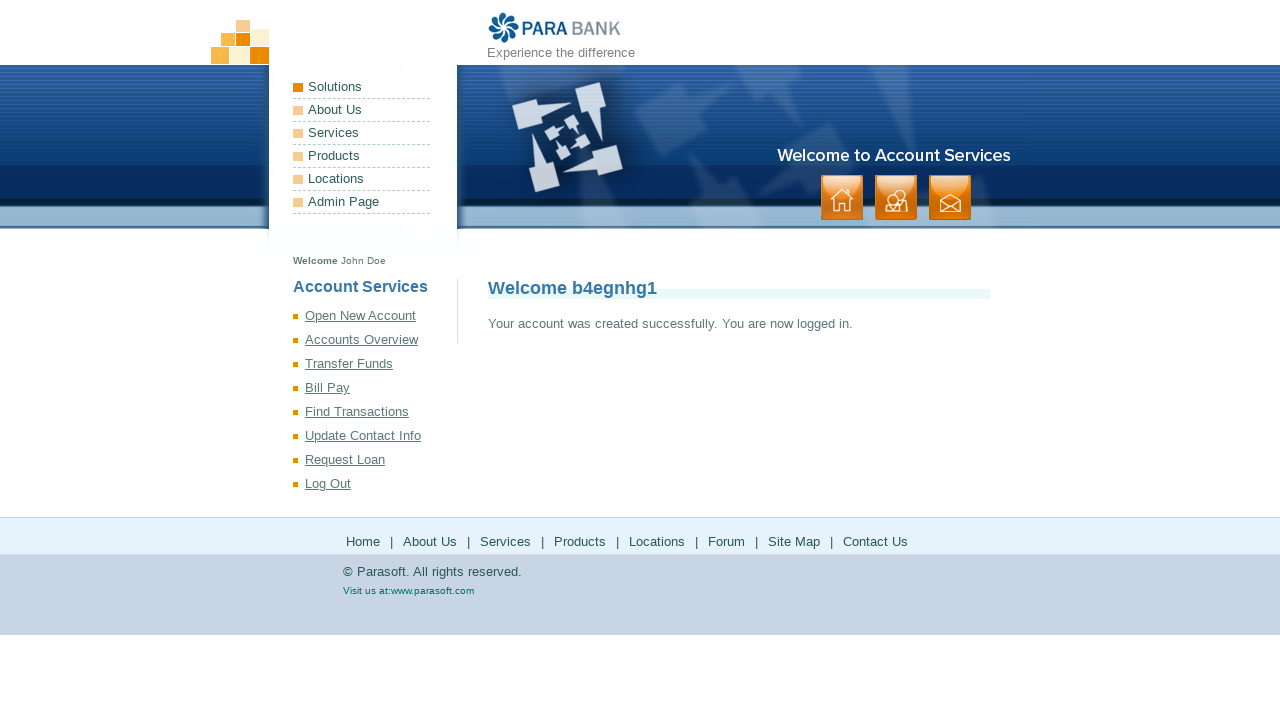

Verified successful registration with expected success message
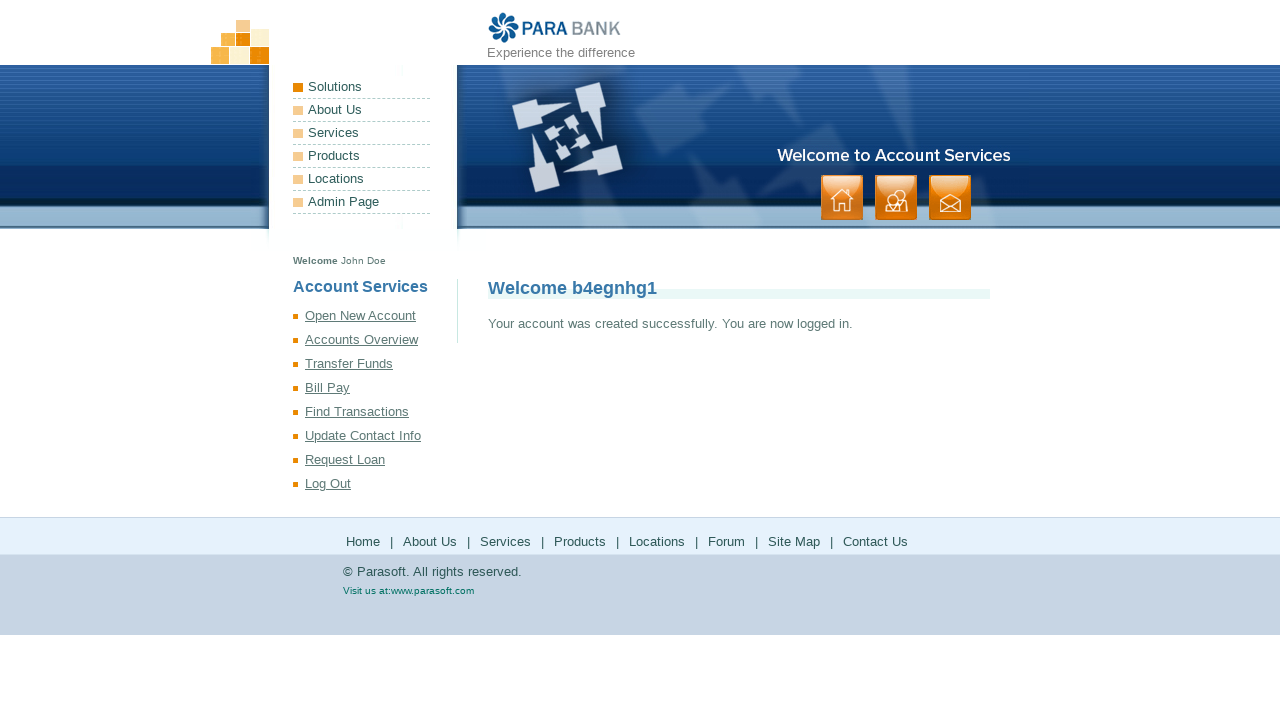

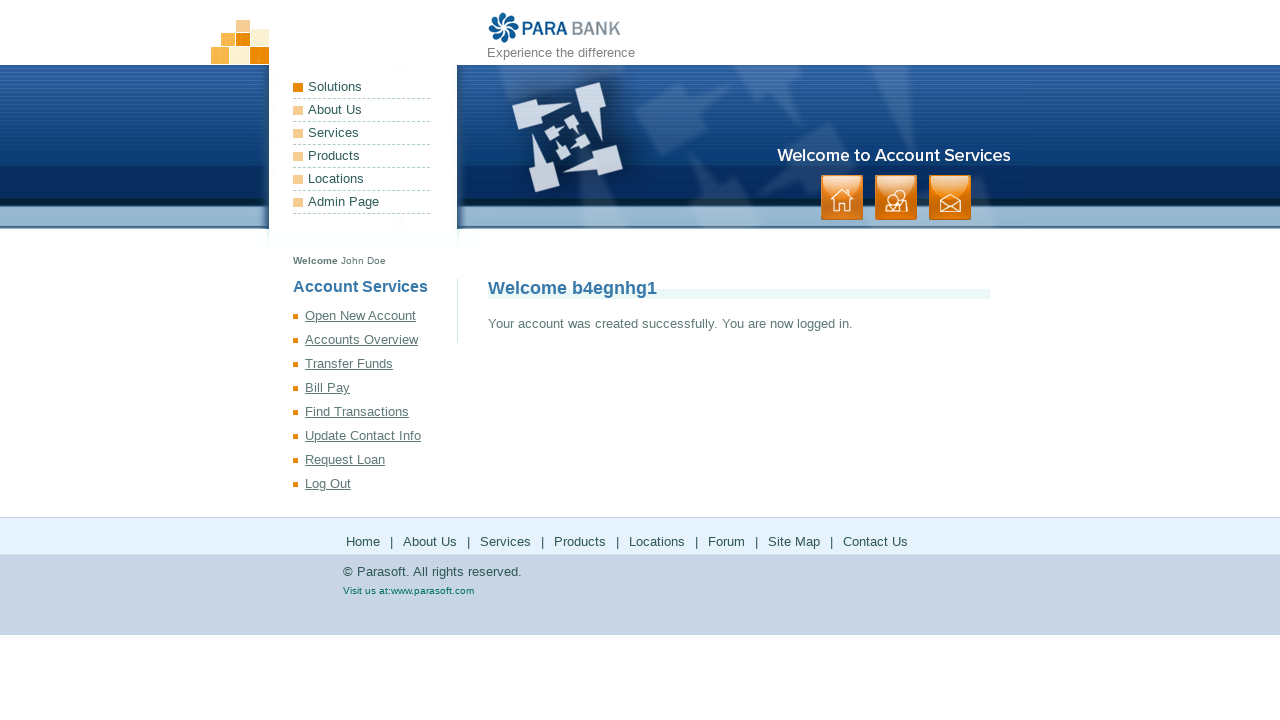